Fills email and password fields on an OpenCart login form to demonstrate various WebElement interaction approaches

Starting URL: https://naveenautomationlabs.com/opencart/index.php?route=account/login

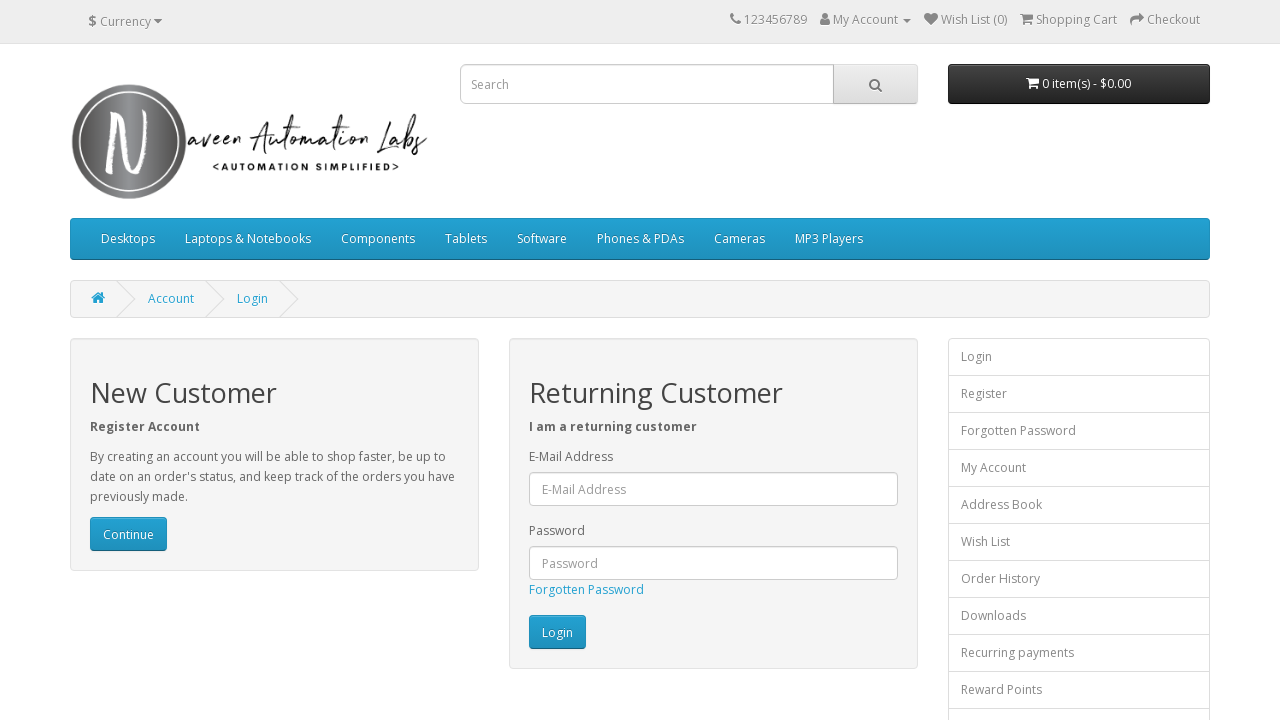

Filled email field with 'naveen@gmail.com' on #input-email
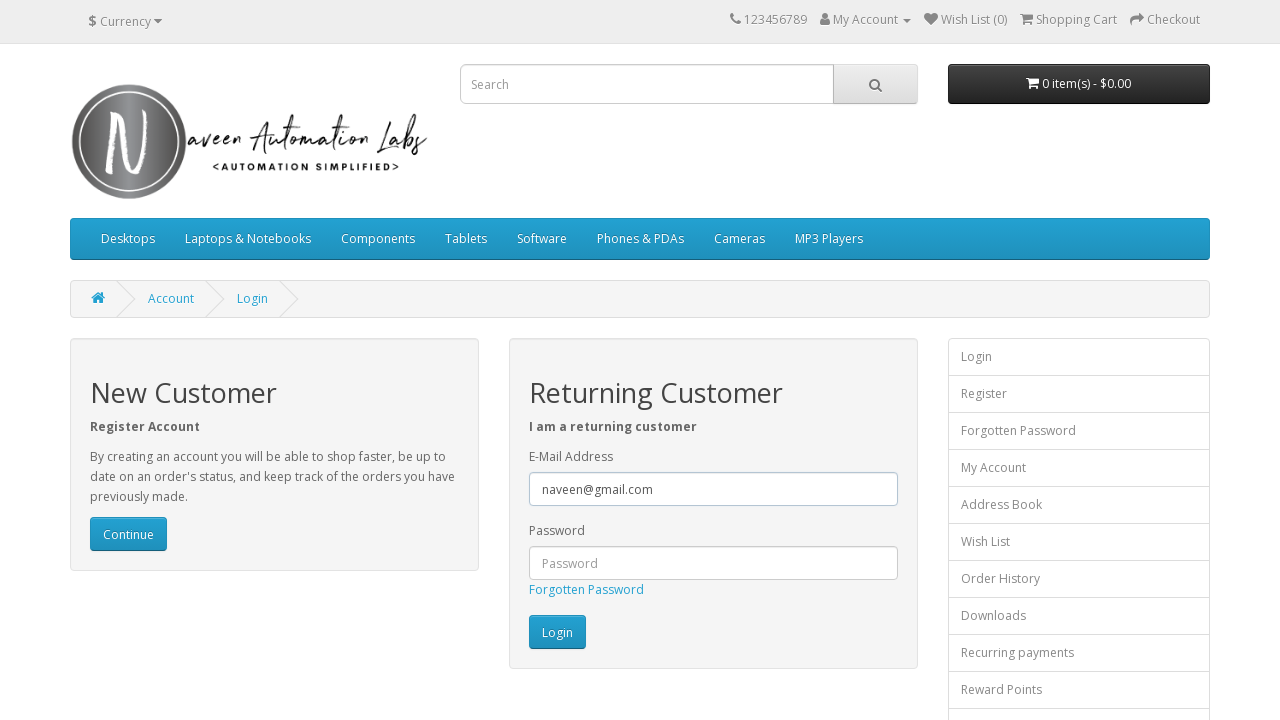

Filled password field with 'naveen@123' on #input-password
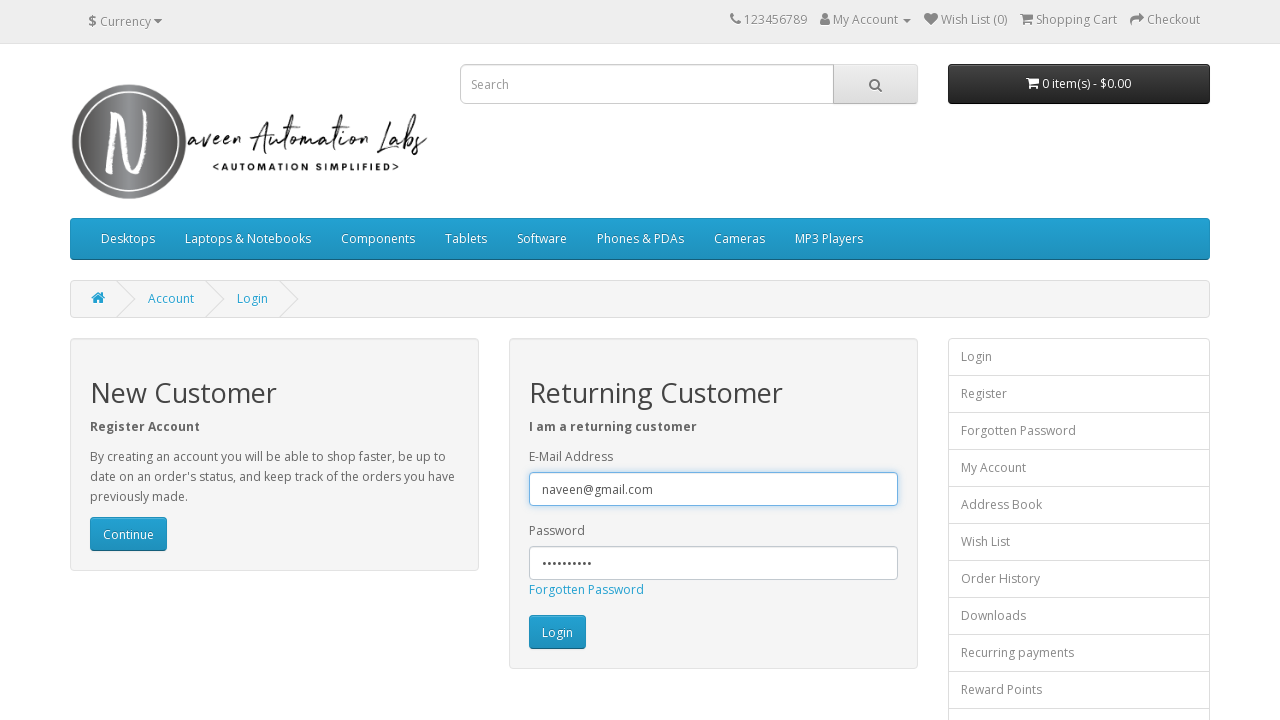

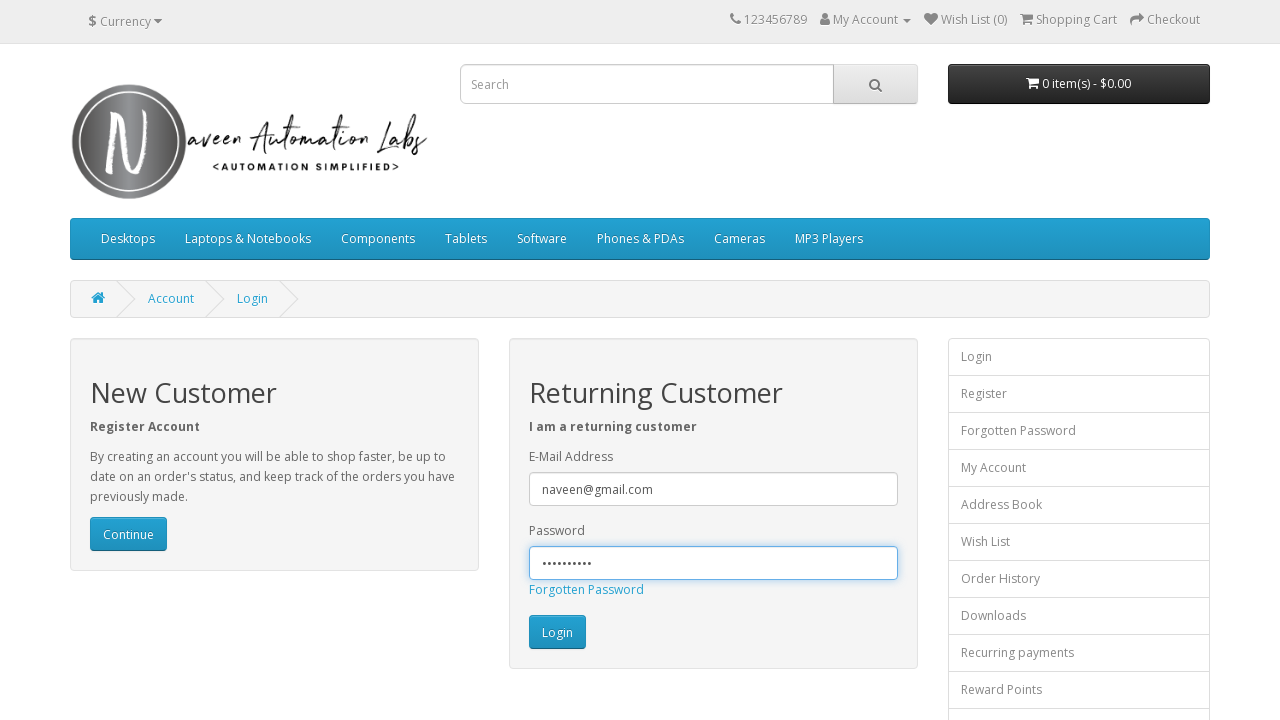